Tests dynamic checkbox visibility by toggling its display state and verifying visibility changes

Starting URL: https://v1.training-support.net/selenium/dynamic-controls

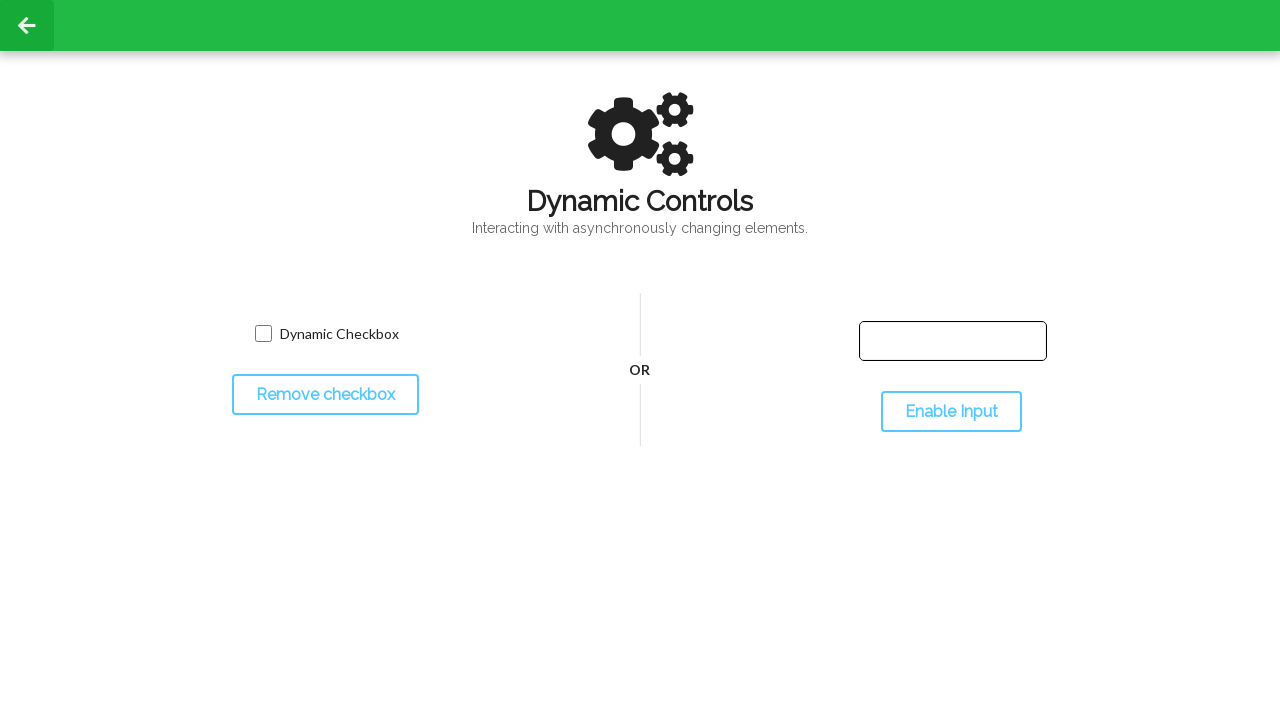

Located dynamic checkbox element
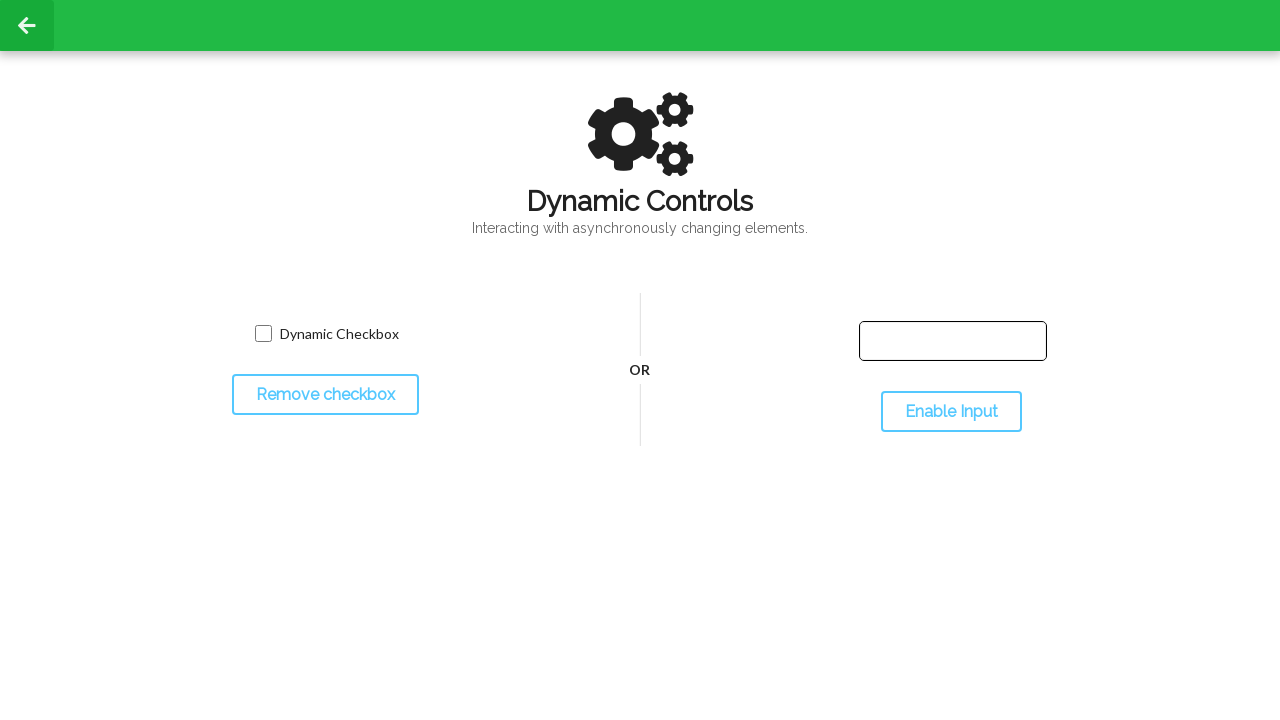

Verified initial checkbox visibility state
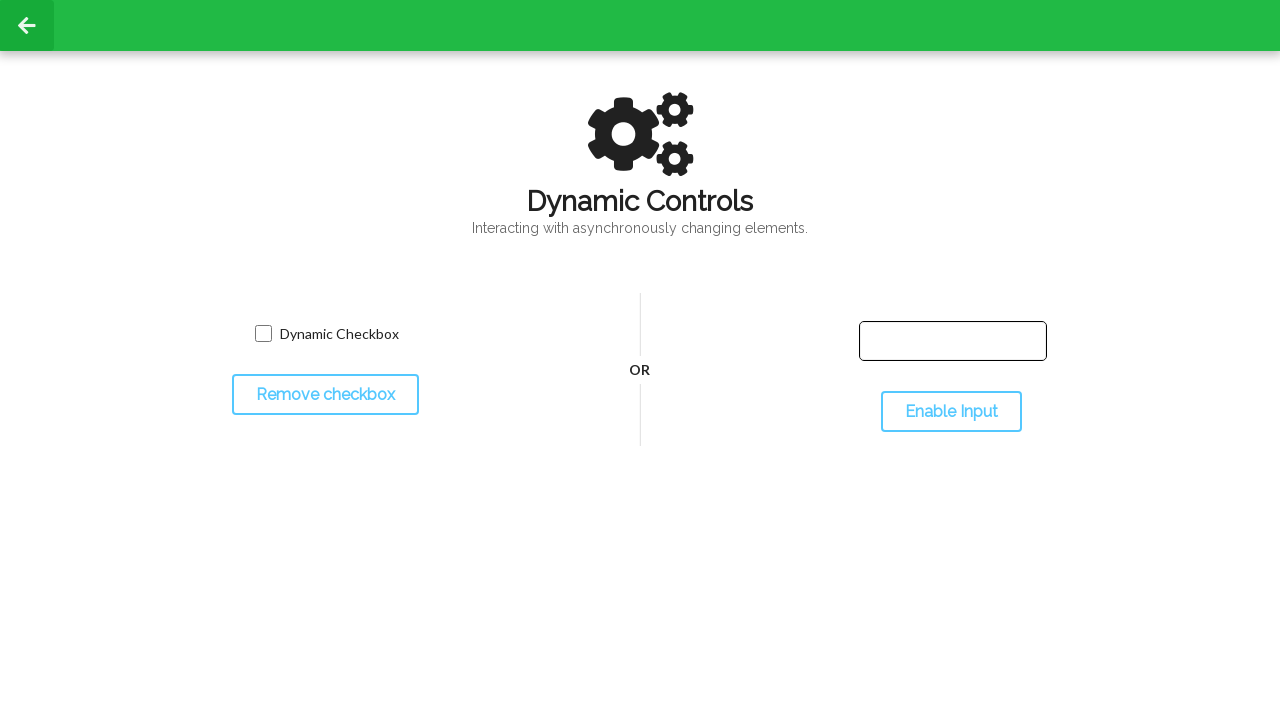

Clicked toggle button to hide checkbox at (325, 395) on #toggleCheckbox
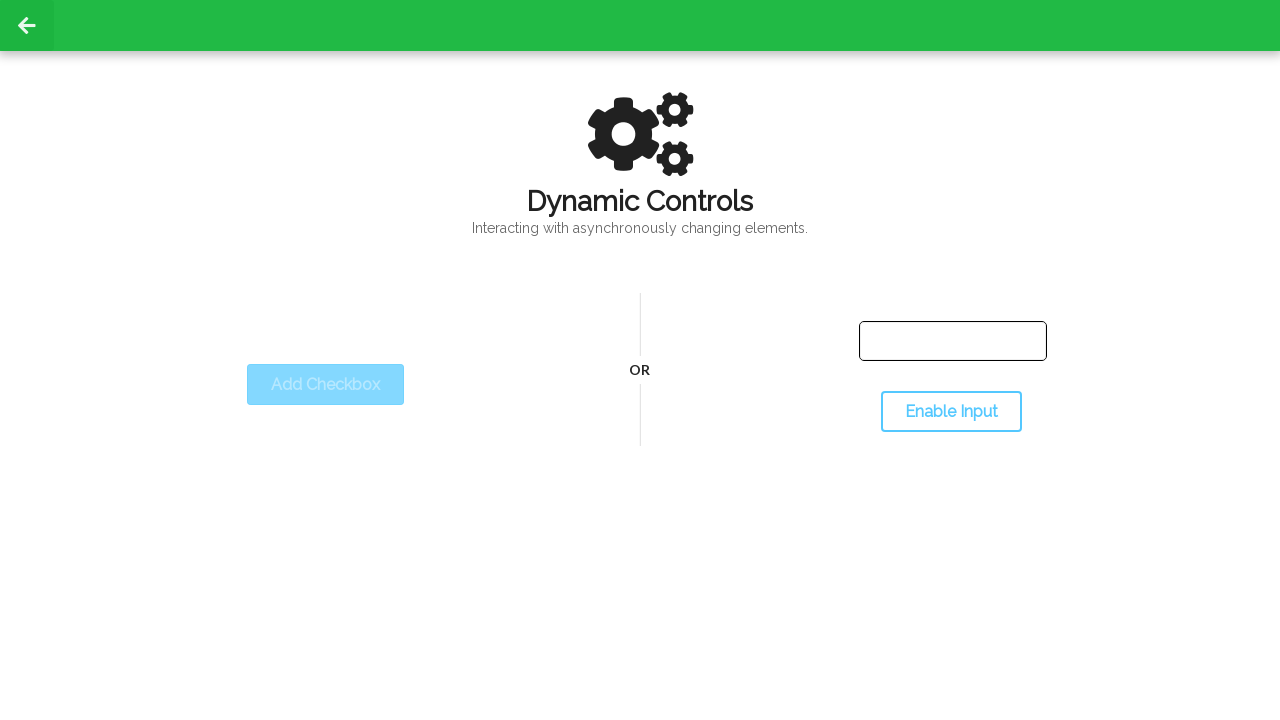

Waited for checkbox to become hidden
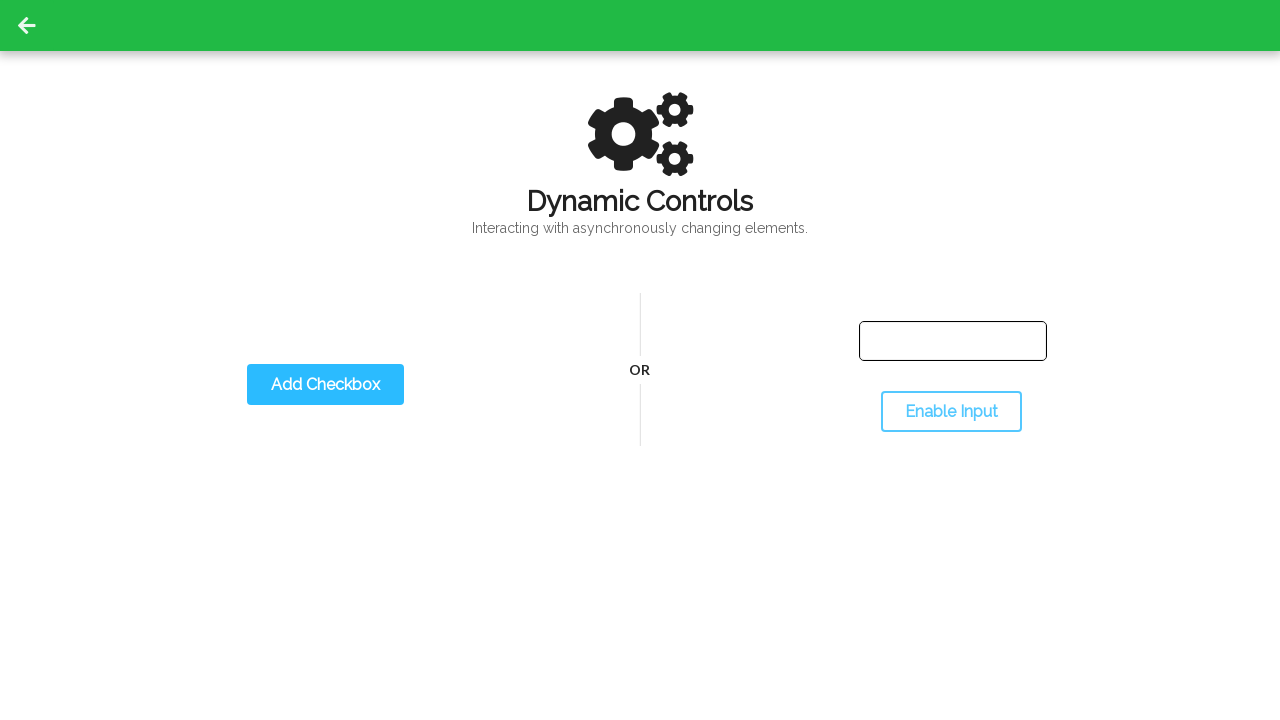

Verified checkbox is now hidden
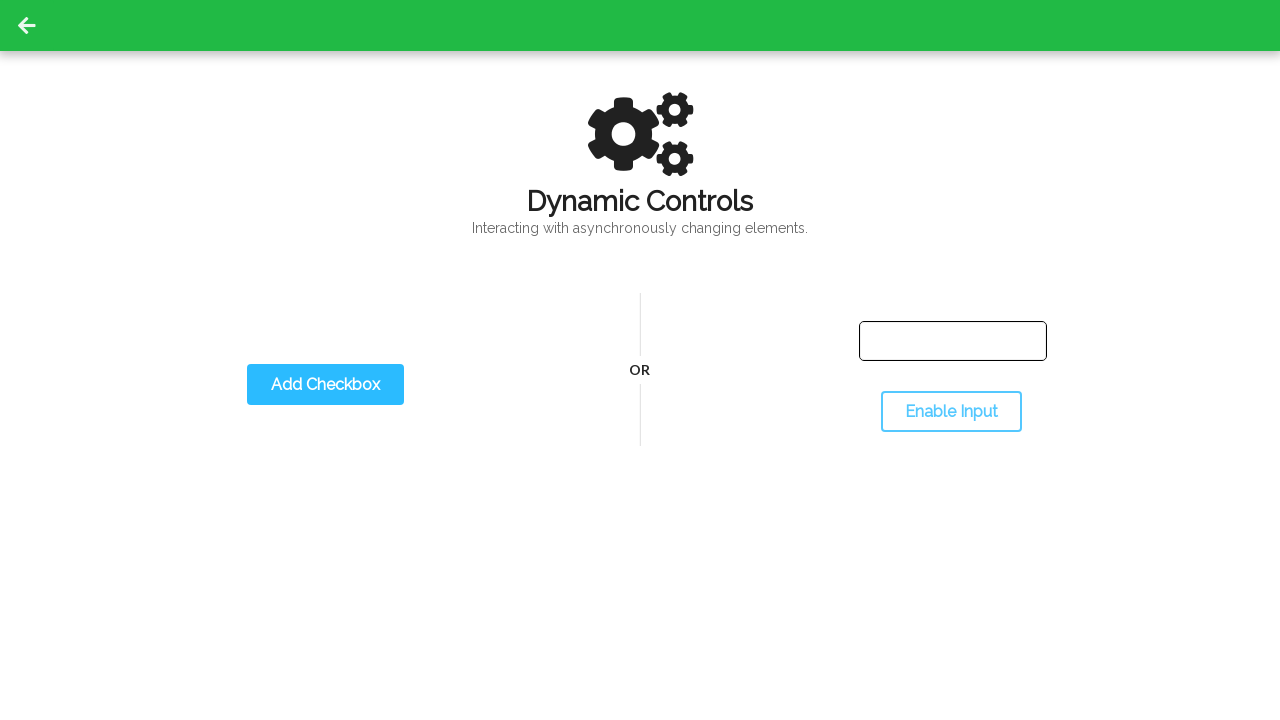

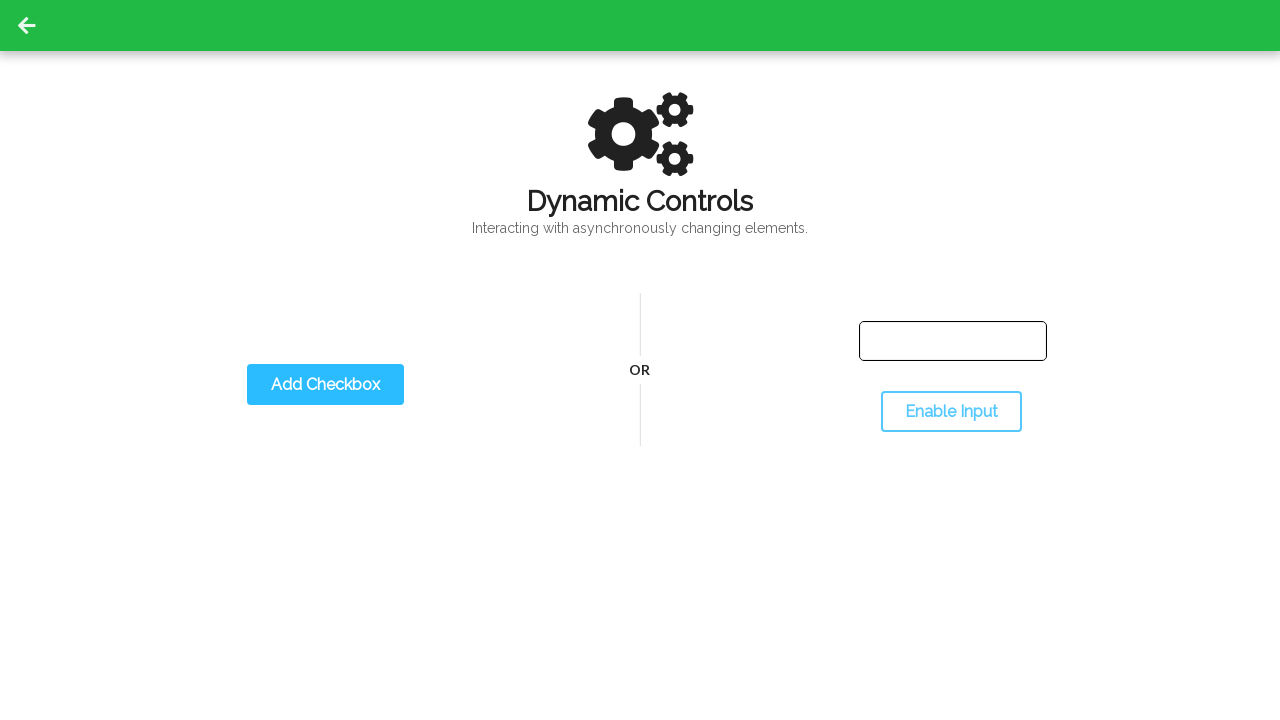